Tests a practice registration form by filling out personal information including name, email, gender, phone, date of birth, subjects, hobbies, address, state and city, then submitting the form.

Starting URL: https://demoqa.com/automation-practice-form

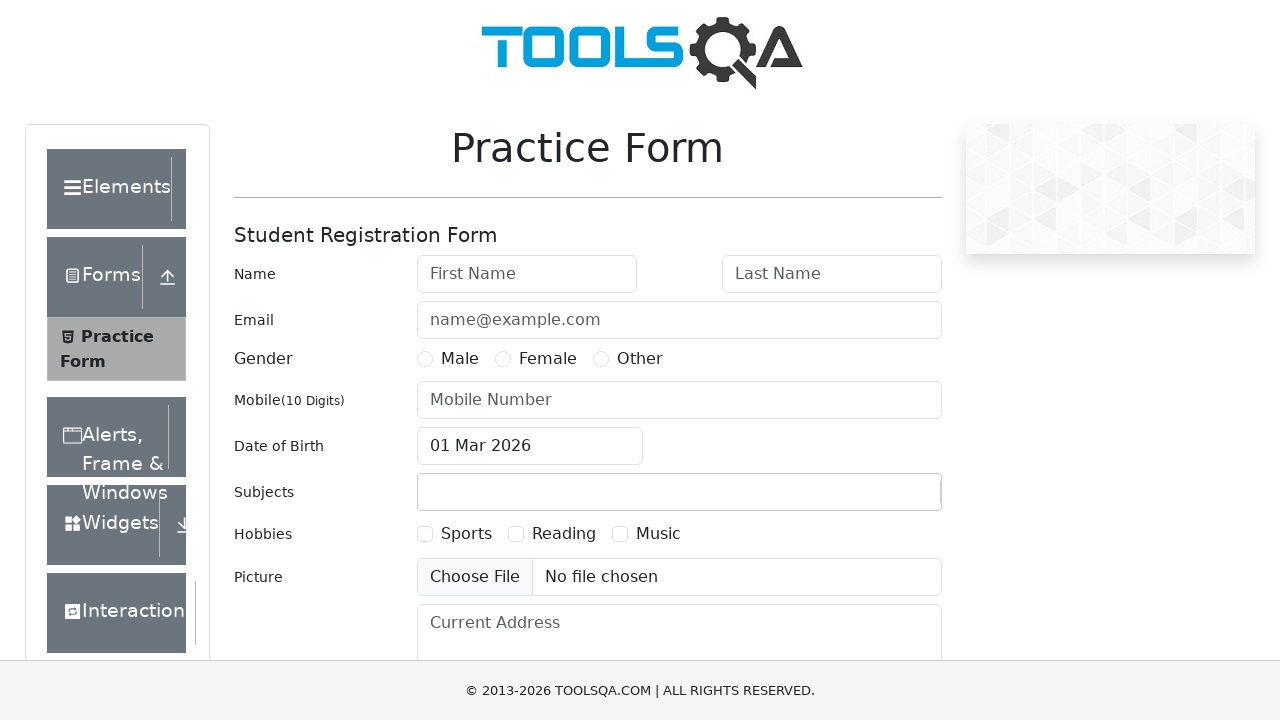

Filled first name with 'Sergey' on #firstName
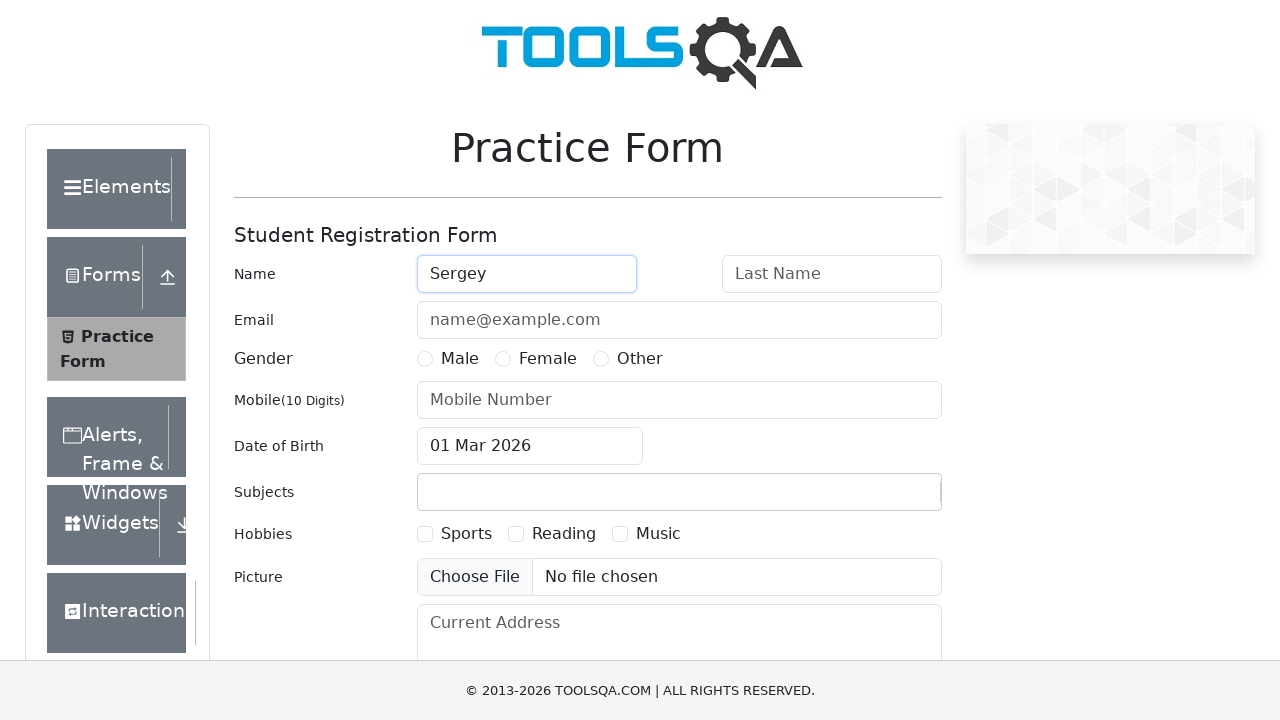

Filled last name with 'Dobrovolskiy' on #lastName
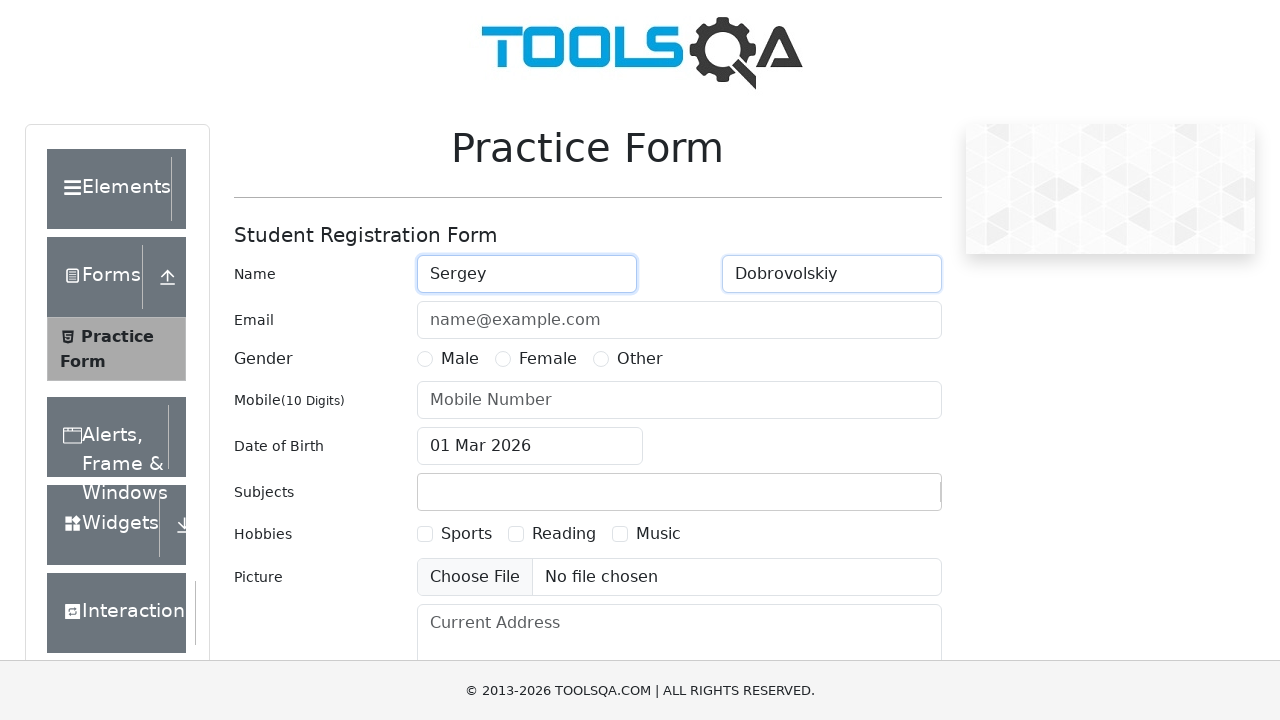

Filled email with 'dobrovolskiy@qa.ru' on #userEmail
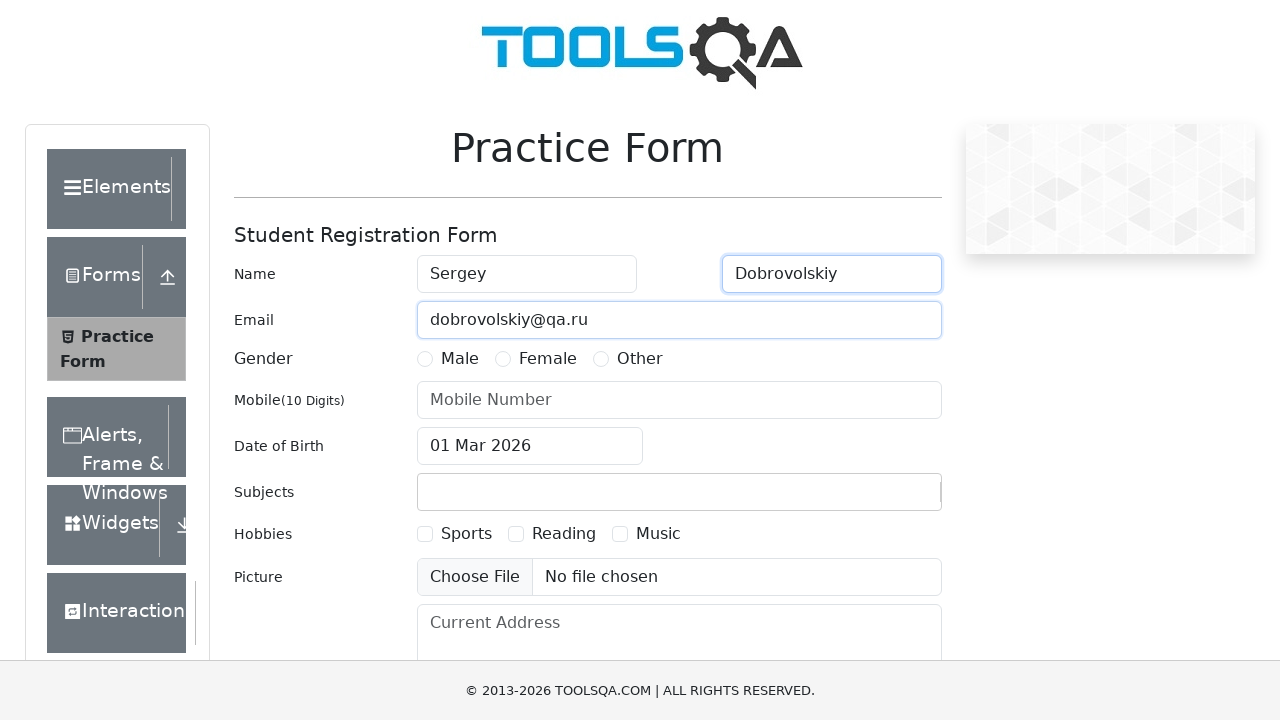

Selected Male gender option
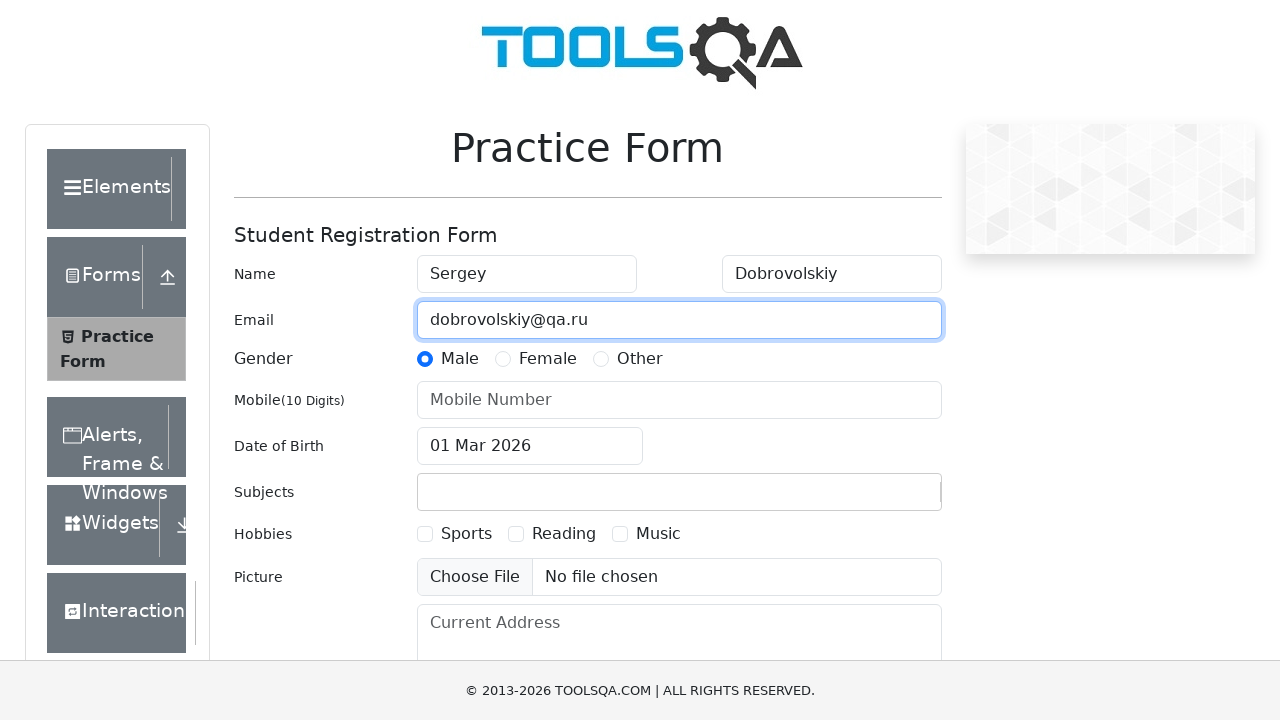

Filled phone number with '1002003040' on #userNumber
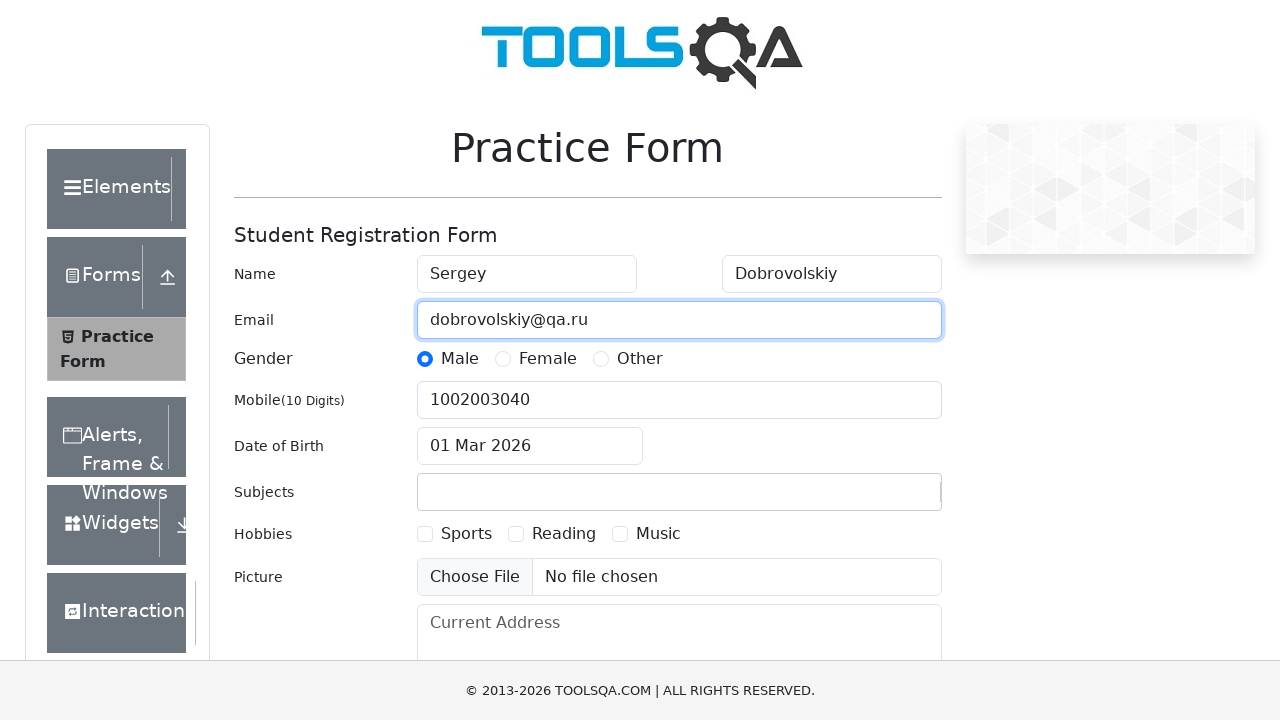

Clicked date of birth input to open date picker at (530, 446) on #dateOfBirthInput
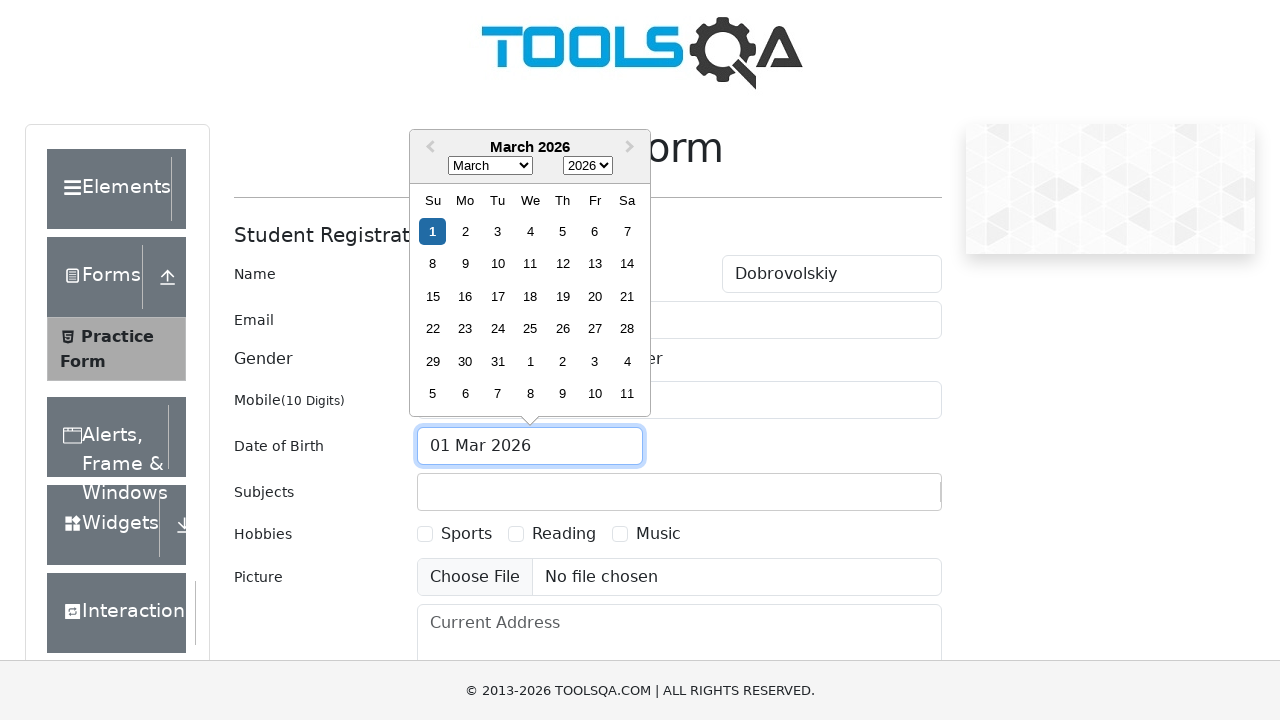

Selected January as birth month on .react-datepicker__month-select
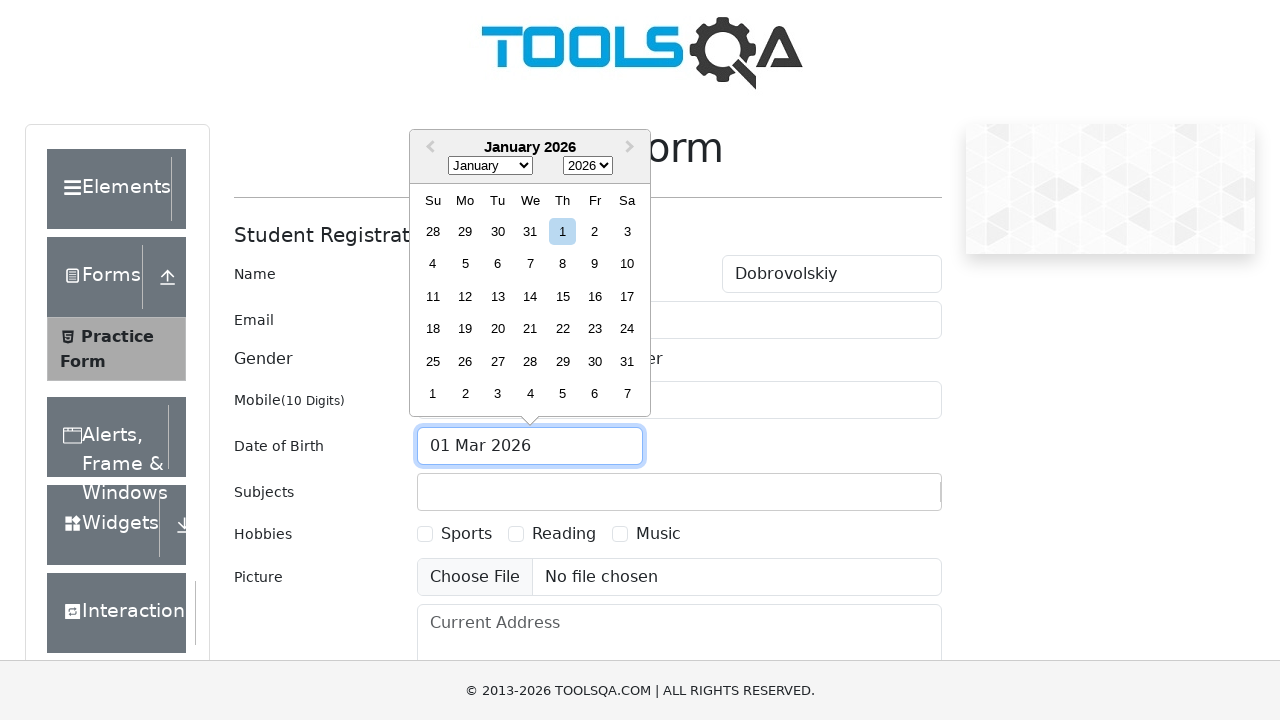

Selected 2100 as birth year on .react-datepicker__year-select
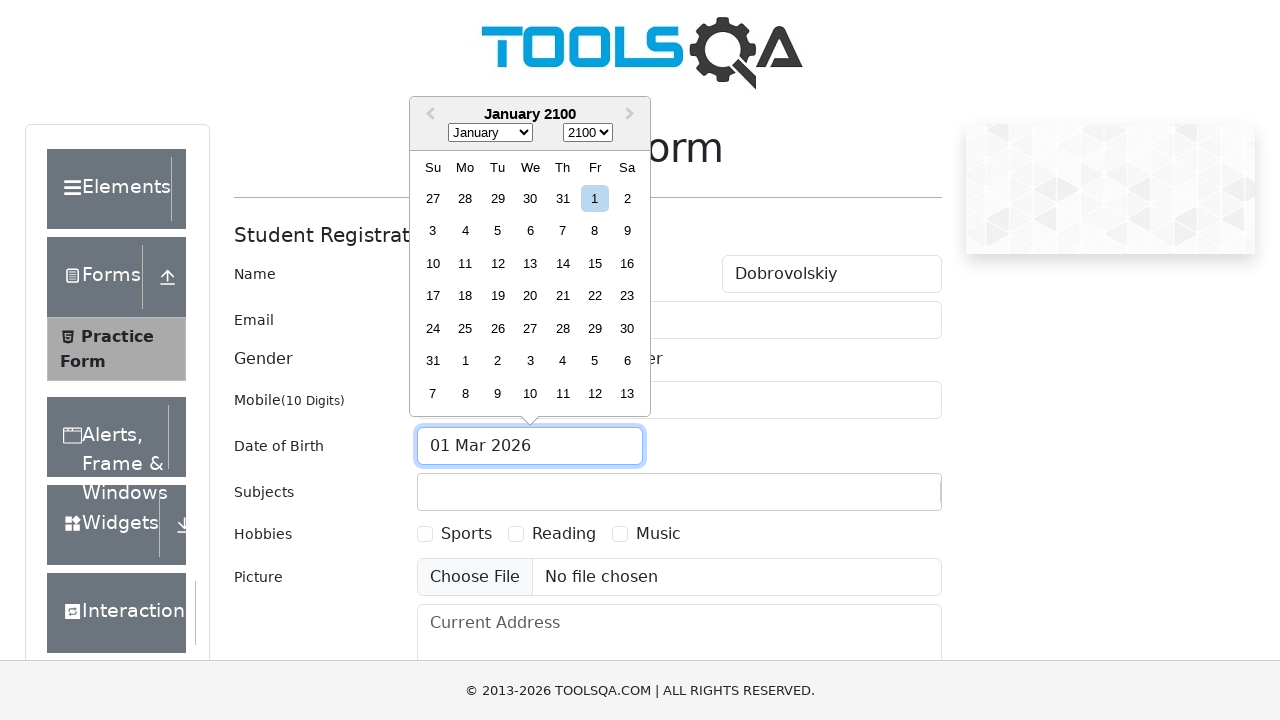

Selected 2nd as birth day at (627, 198) on .react-datepicker__day--002
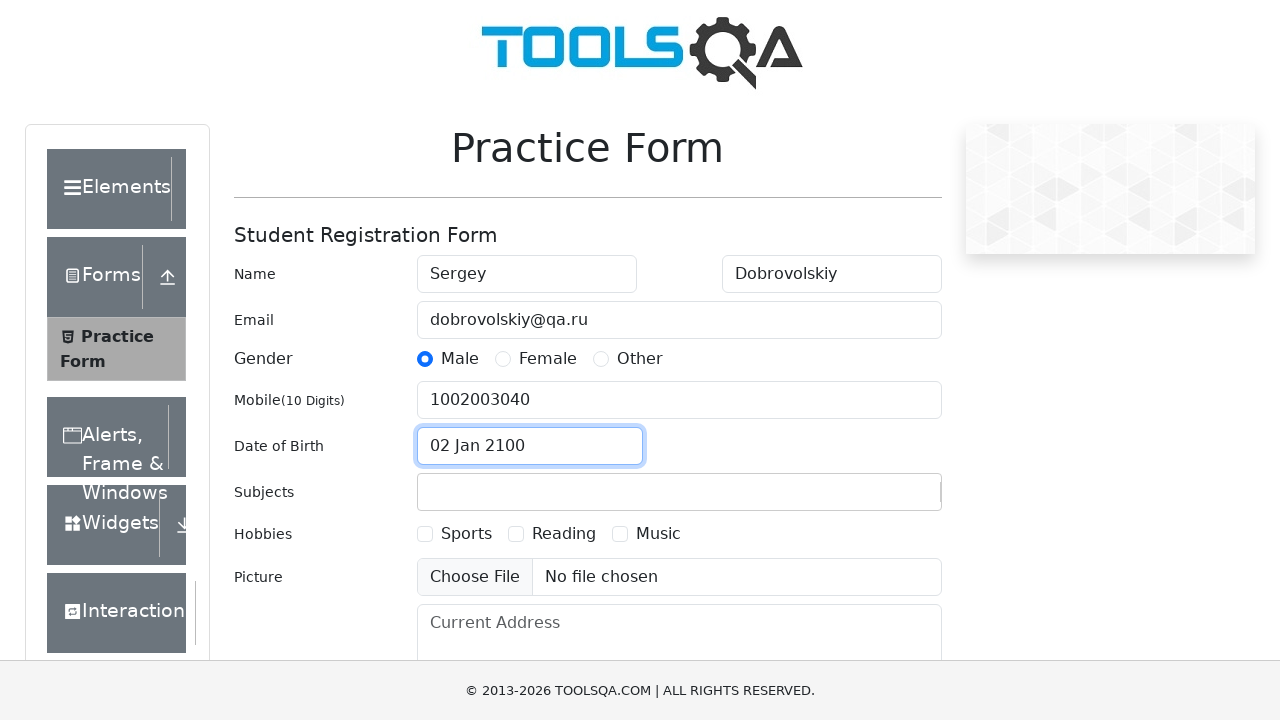

Clicked on subjects container at (679, 492) on #subjectsContainer
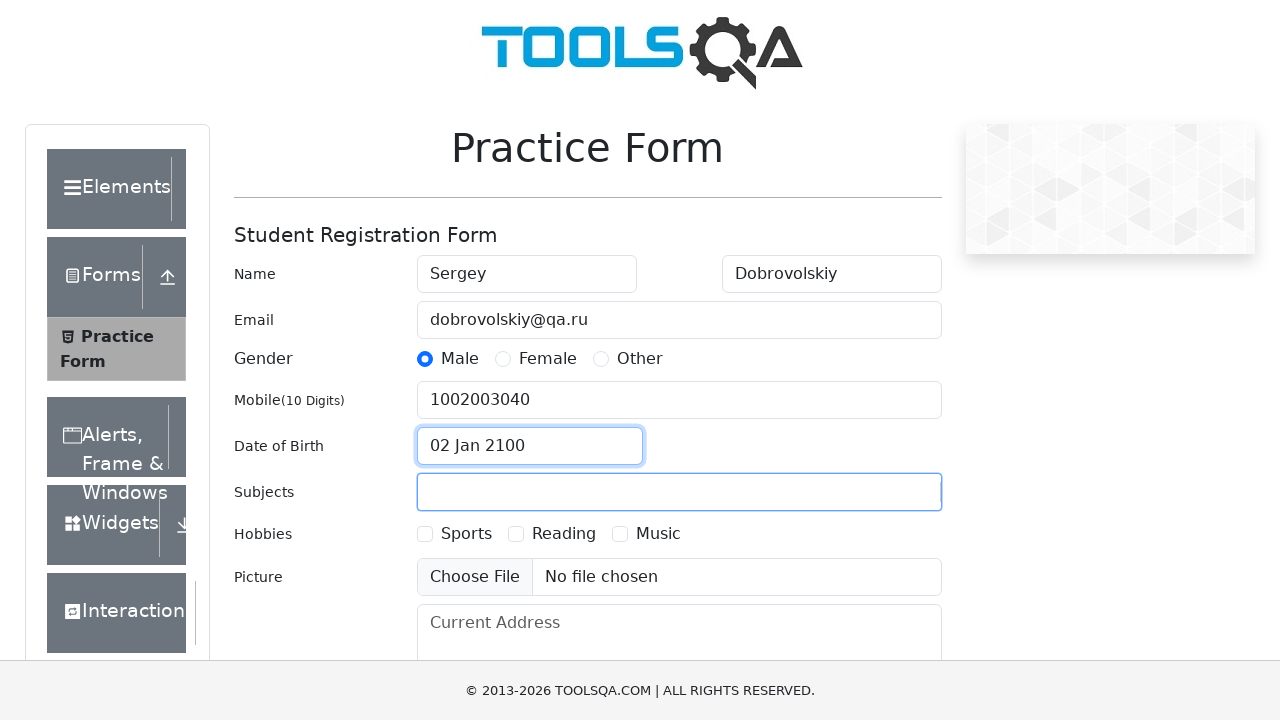

Typed 'm' in subjects input field on #subjectsInput
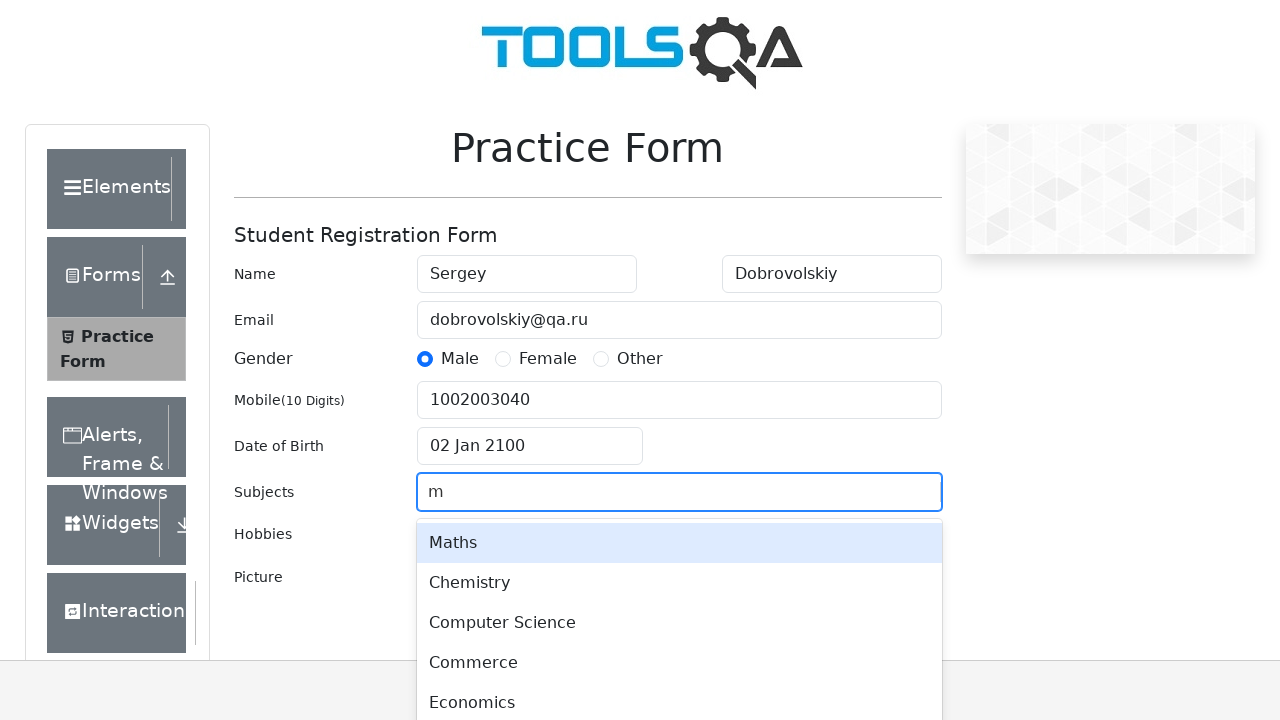

Waited for subject autocomplete option to appear
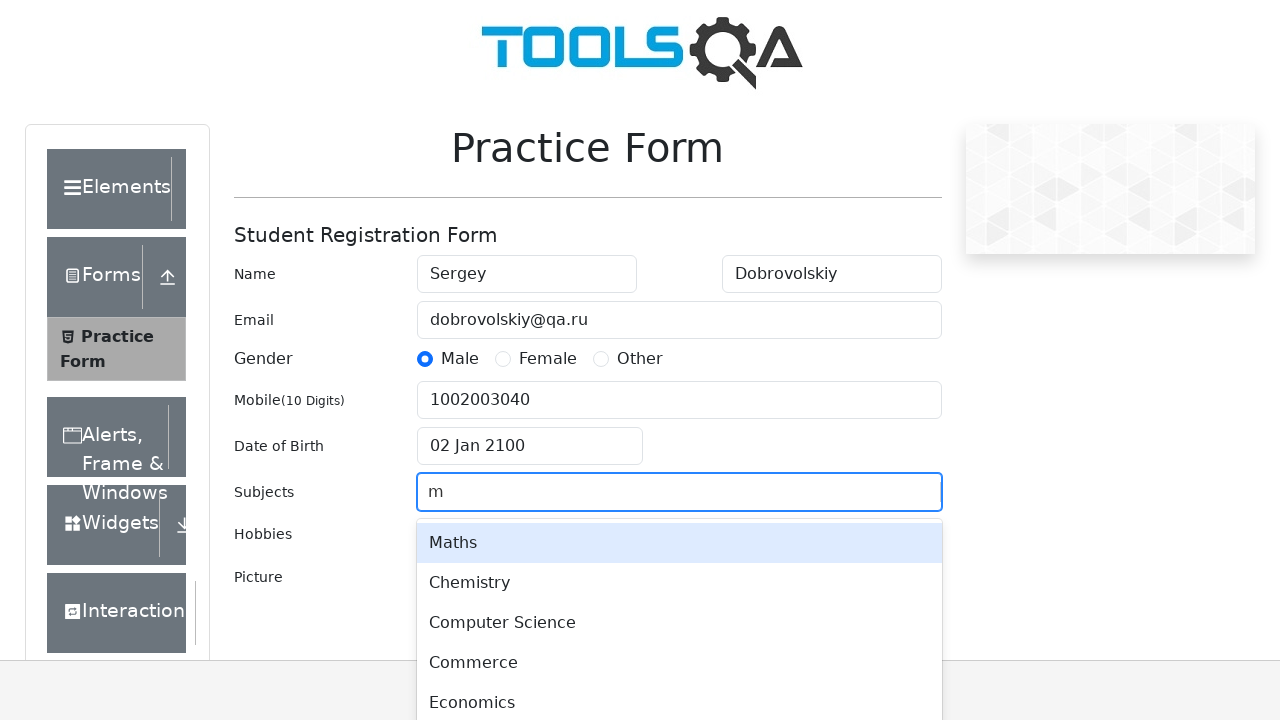

Selected Maths from autocomplete options at (679, 543) on .subjects-auto-complete__option >> nth=0
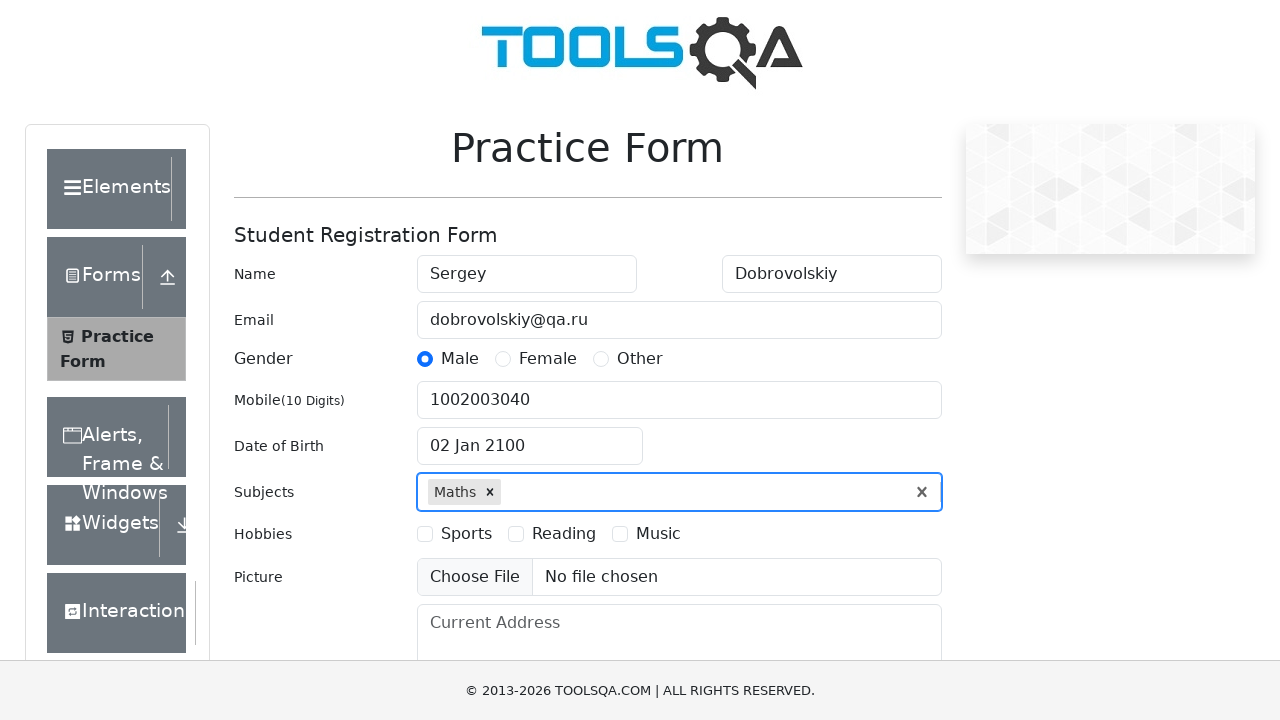

Typed 'm' in subjects input field again on #subjectsInput
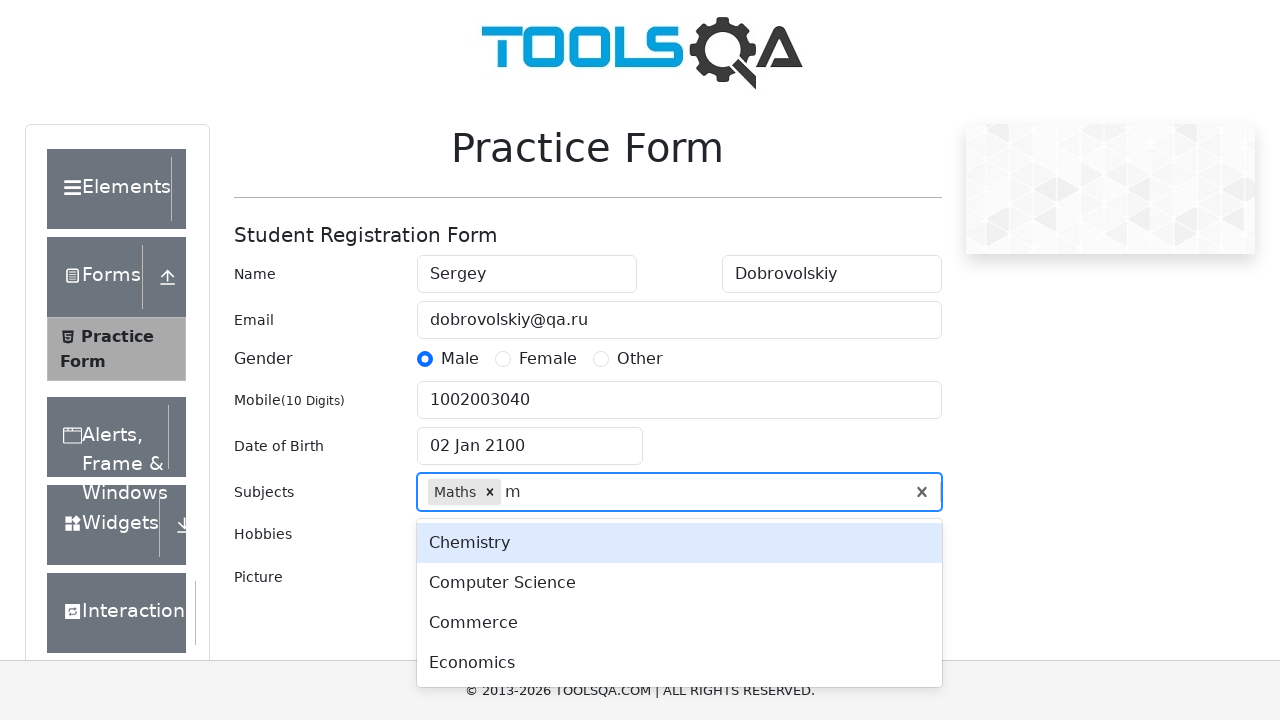

Waited for subject autocomplete option to appear
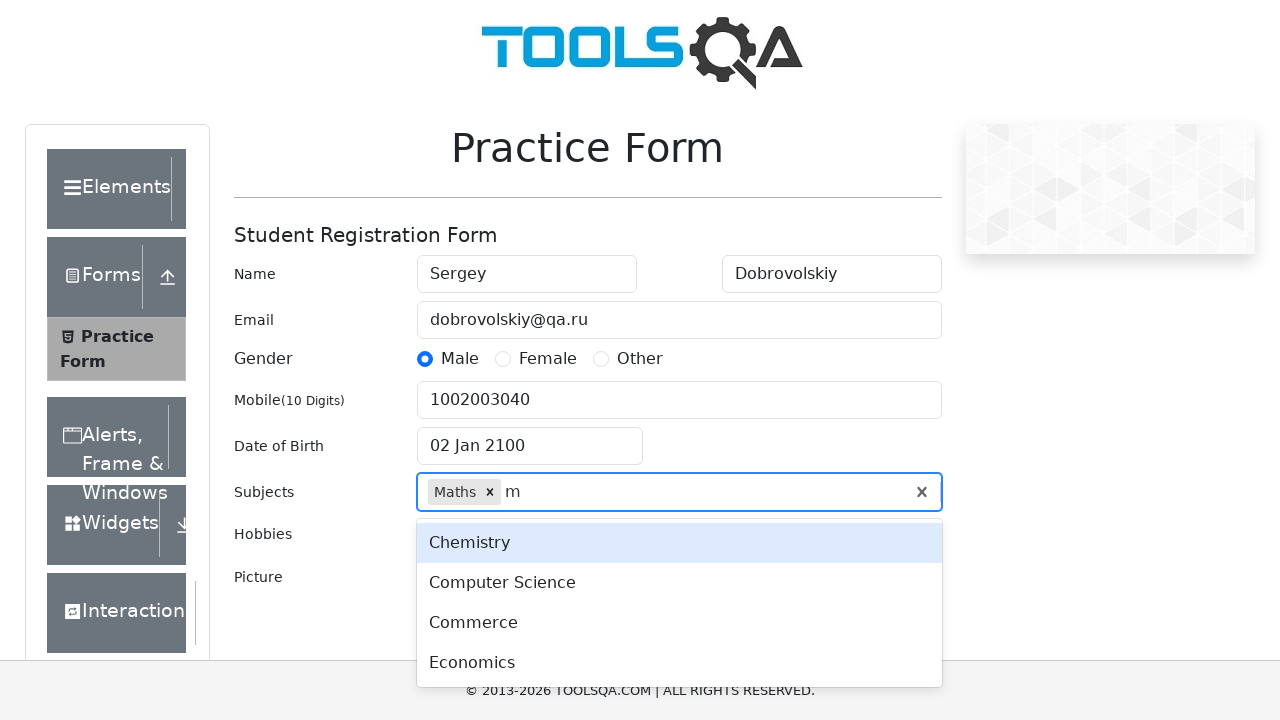

Selected Chemistry from autocomplete options at (679, 543) on .subjects-auto-complete__option >> nth=0
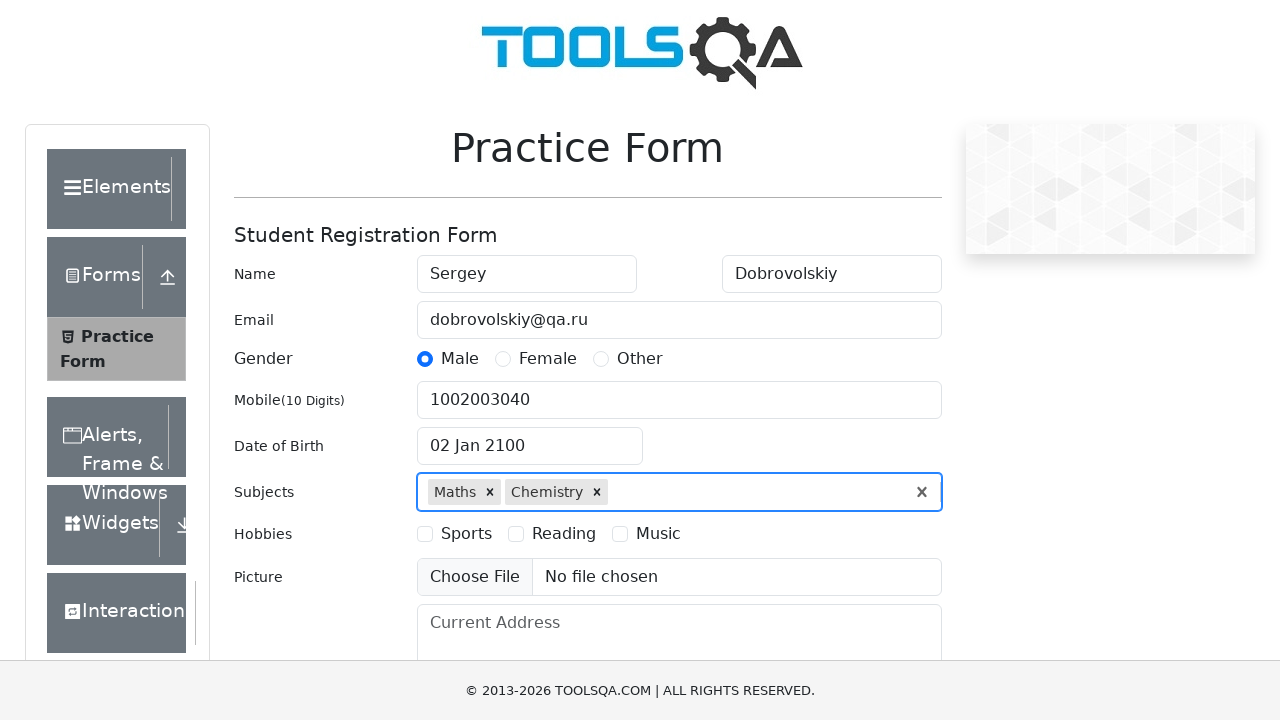

Selected first hobby (Sports)
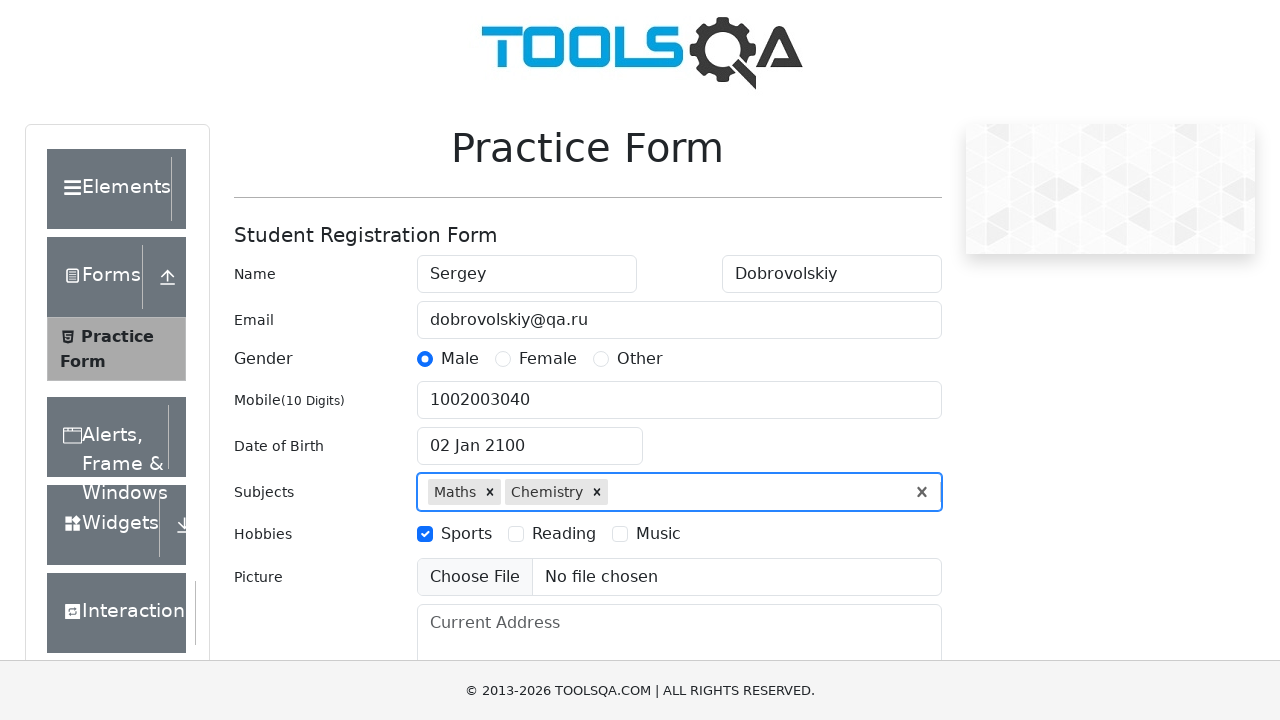

Selected second hobby (Reading)
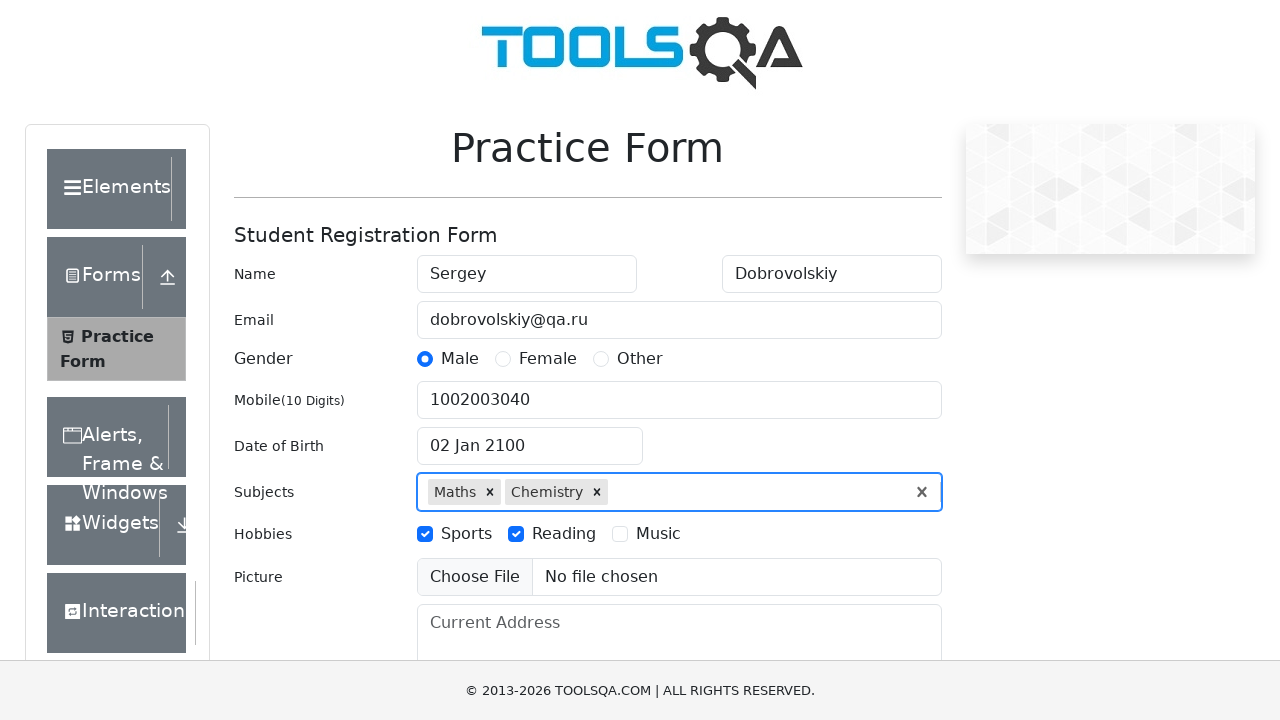

Selected third hobby (Music)
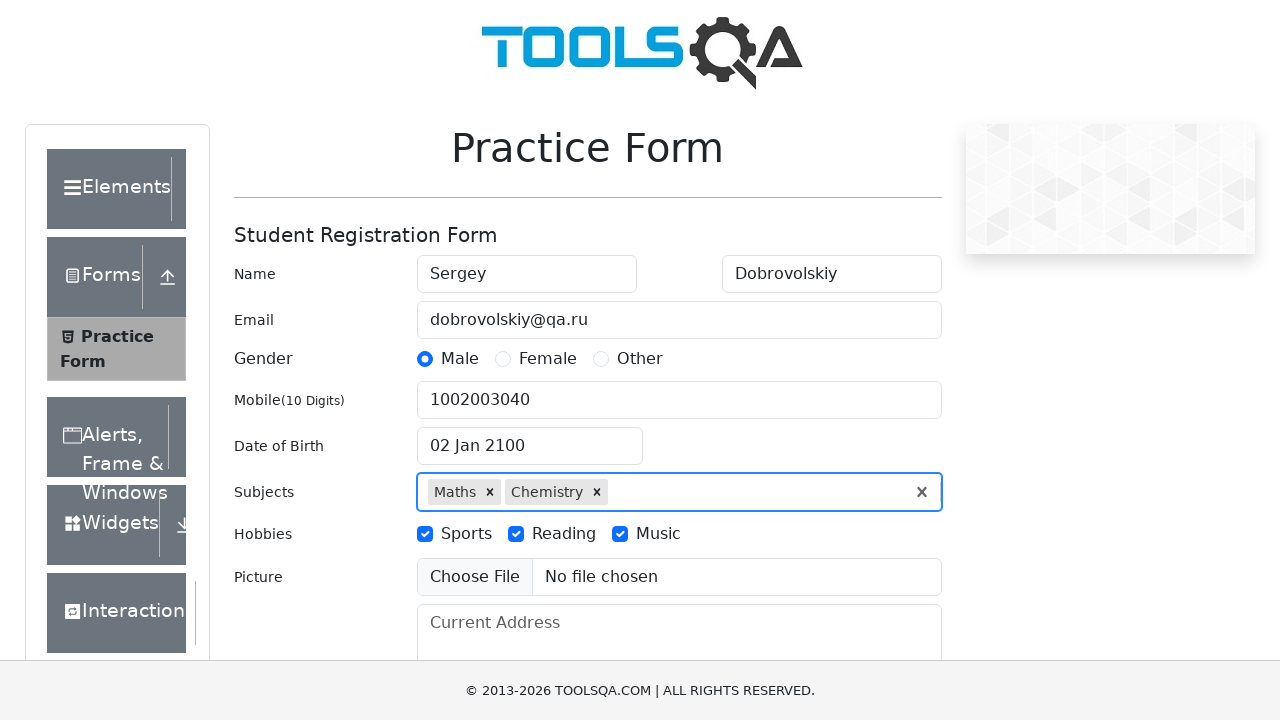

Filled current address with 'Test Address' on #currentAddress
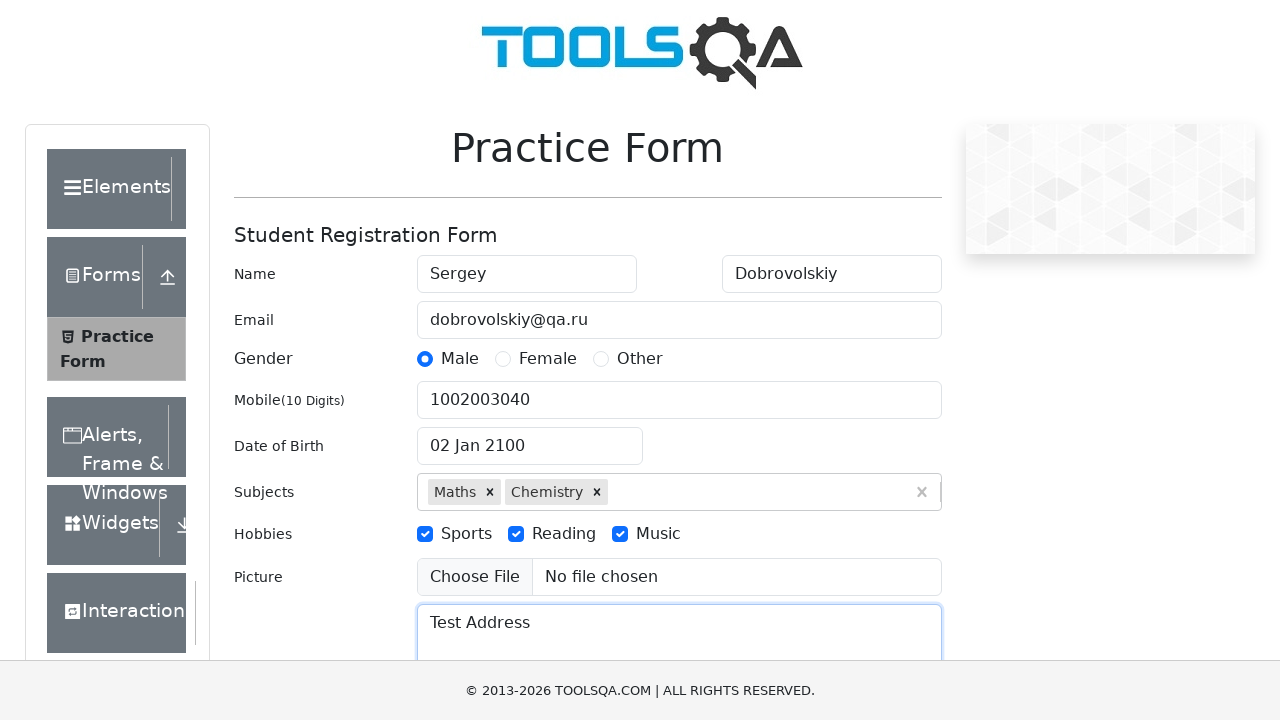

Scrolled to state selector
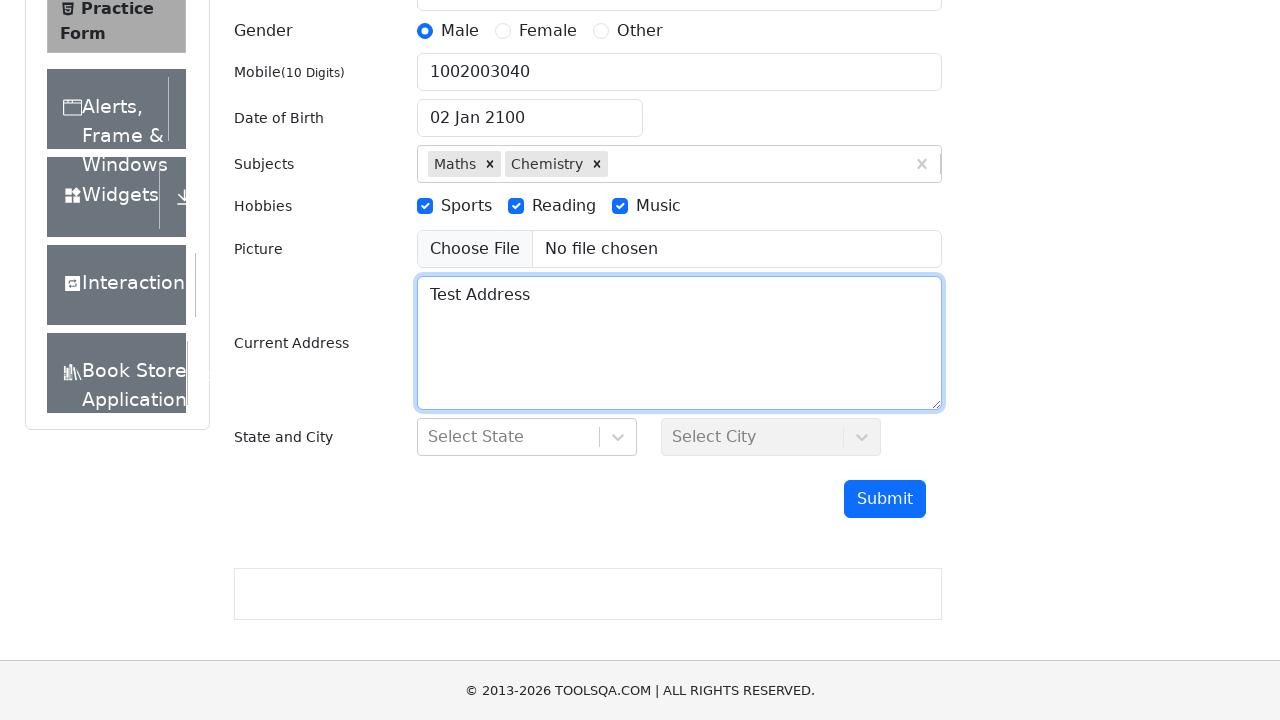

Clicked on state dropdown at (527, 437) on #state
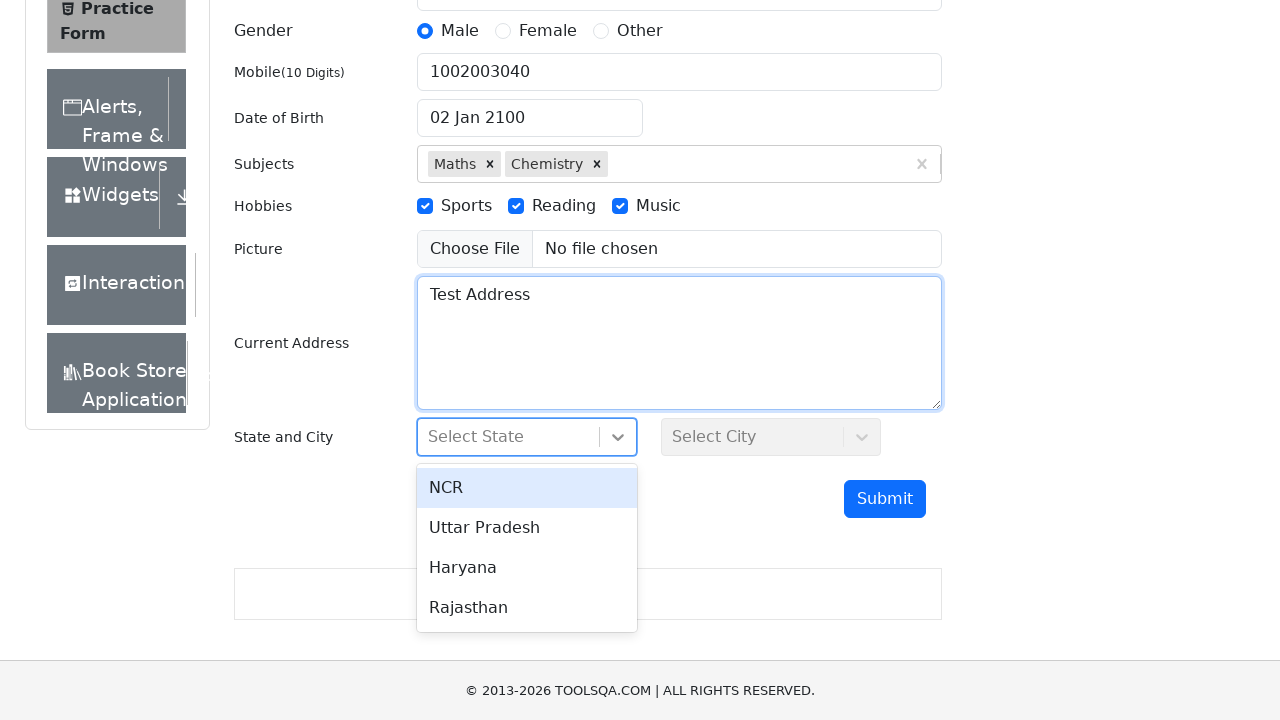

Typed 'NCR' in state input field on #react-select-3-input
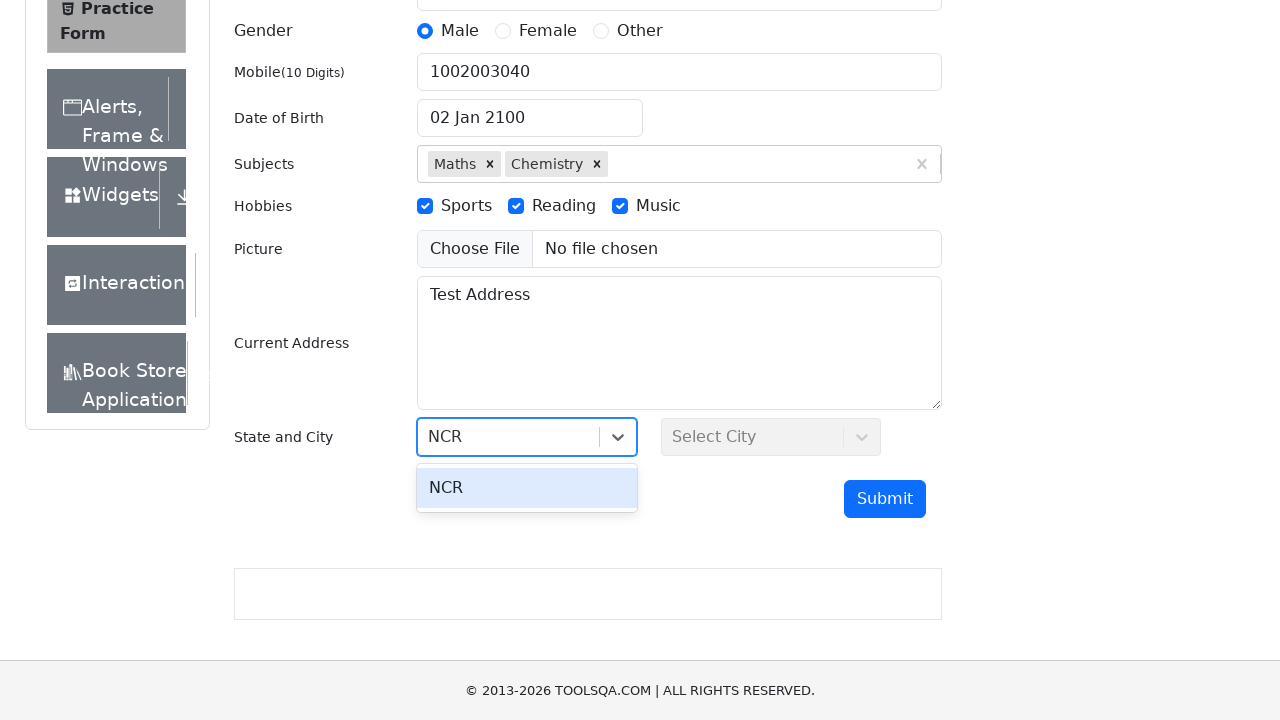

Pressed Enter to select NCR state on #react-select-3-input
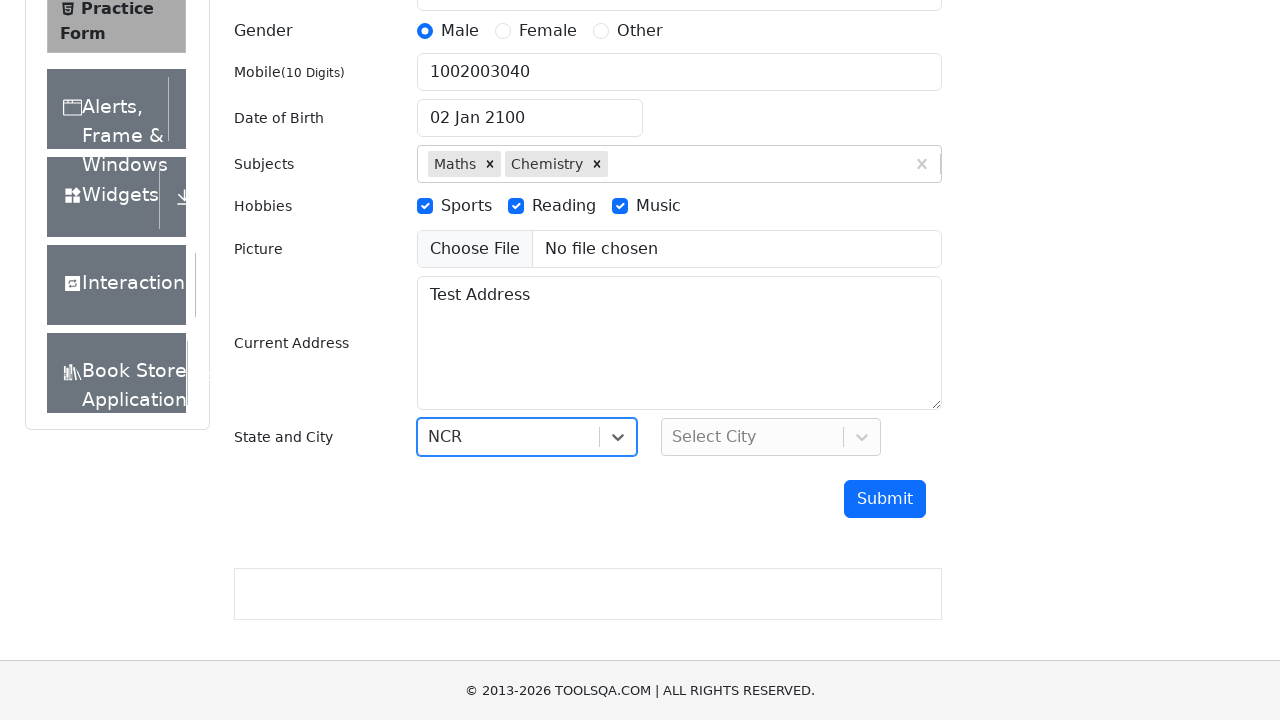

Clicked on city dropdown at (771, 437) on #city
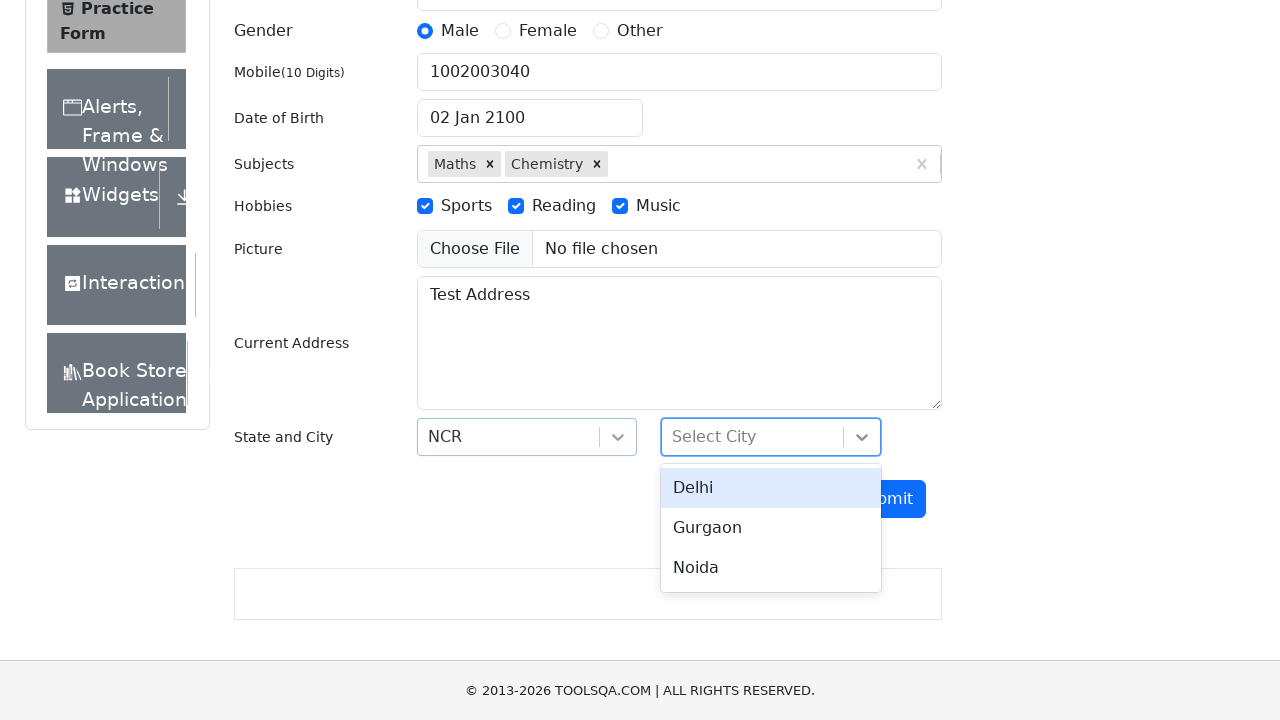

Typed 'Delhi' in city input field on #react-select-4-input
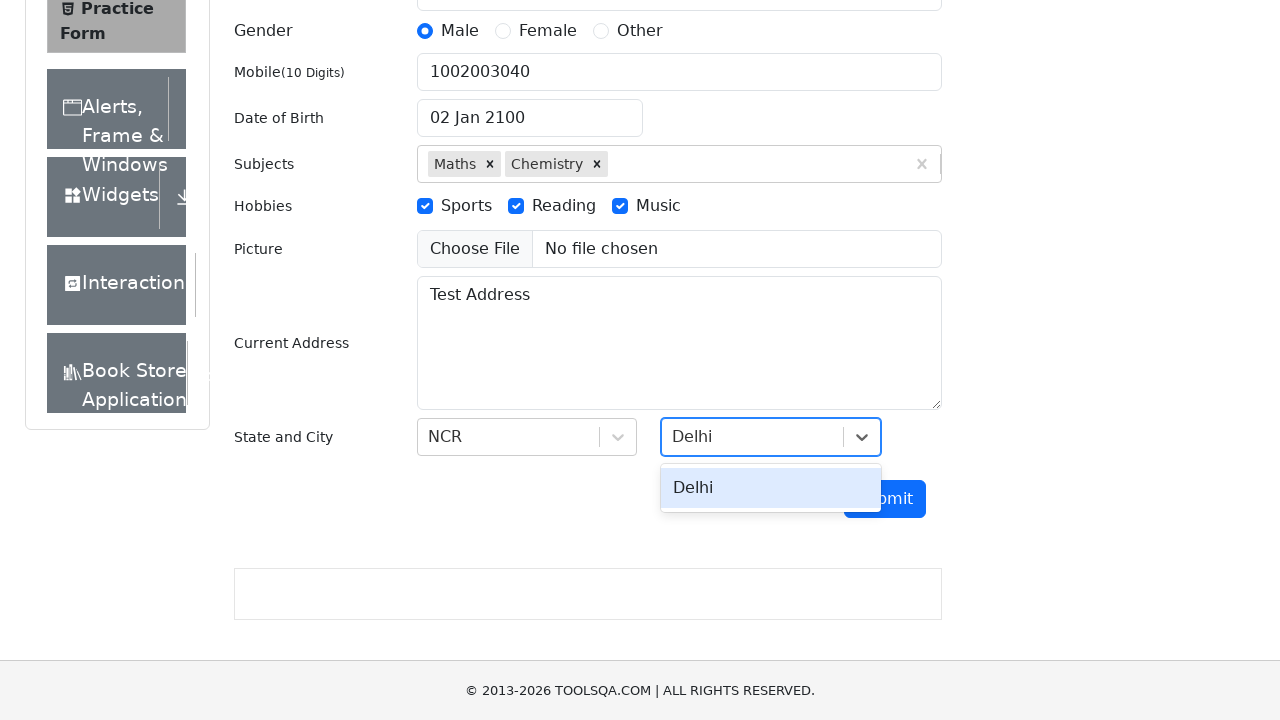

Pressed Enter to select Delhi city on #react-select-4-input
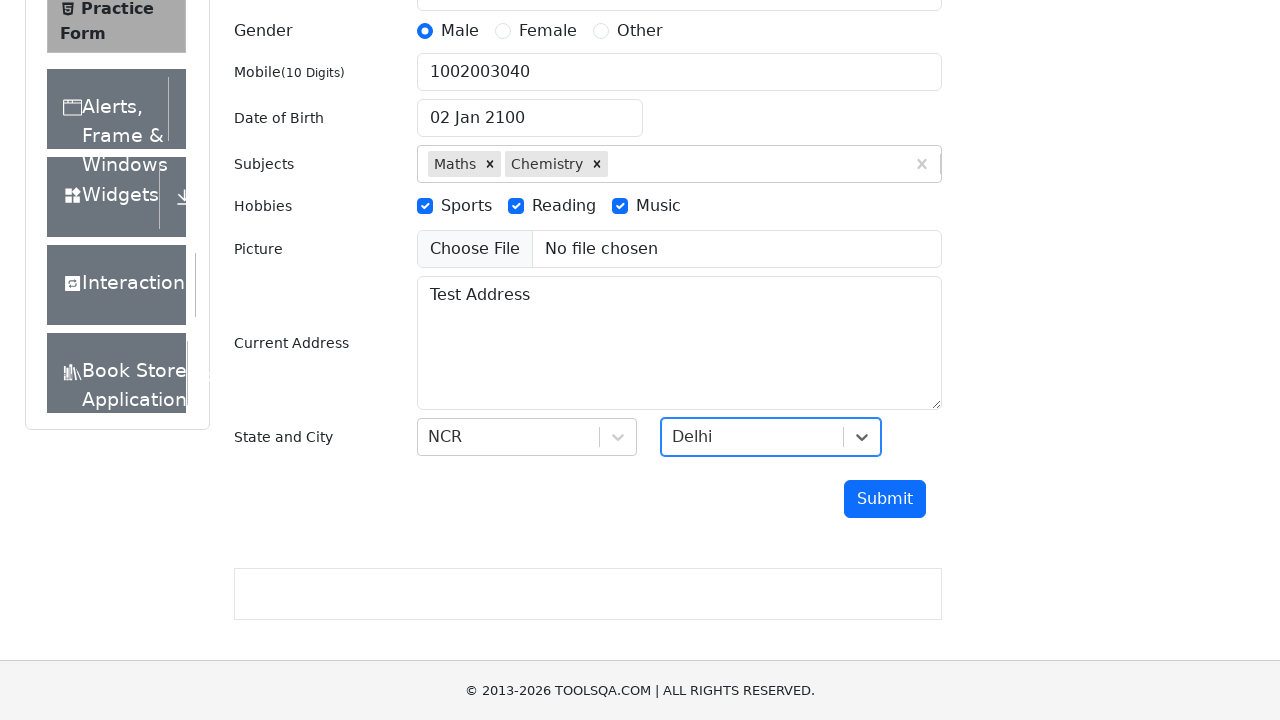

Submitted the registration form
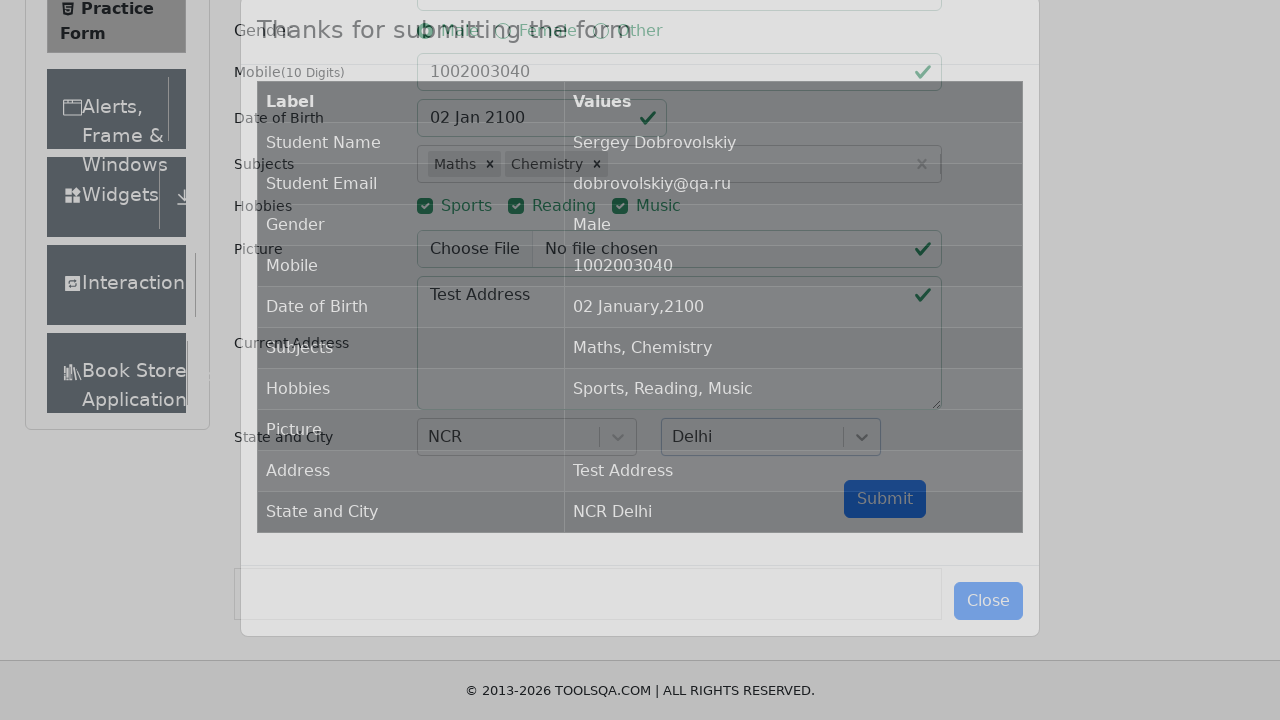

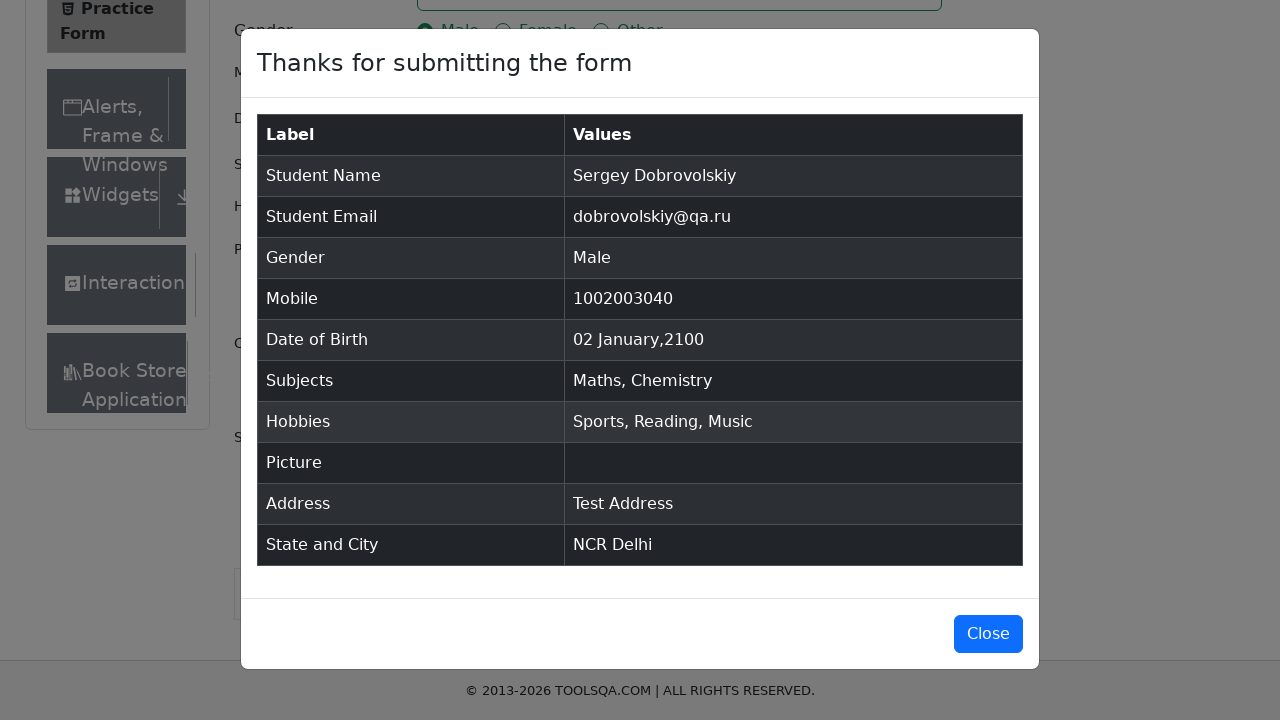